Tests a signup/contact form by filling in first name, last name, and email fields, then submitting the form by pressing Enter.

Starting URL: http://secure-retreat-92358.herokuapp.com/

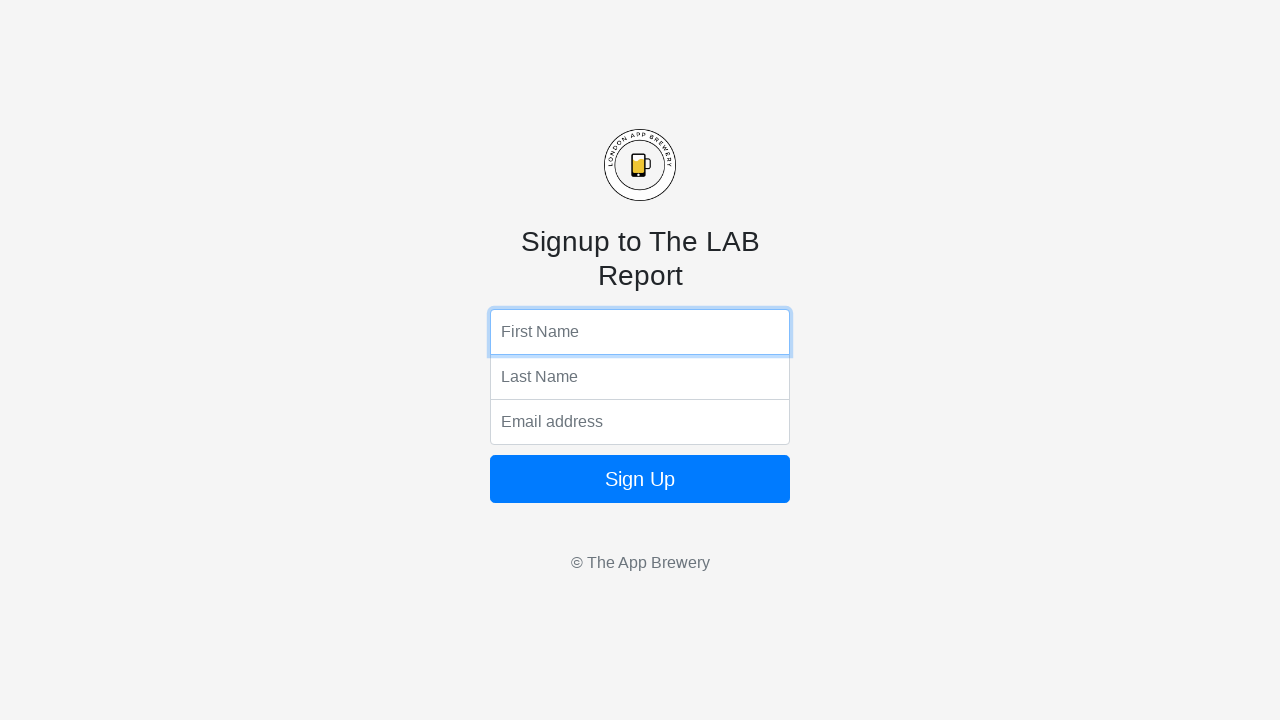

Filled first name field with 'John' on input[name='fName']
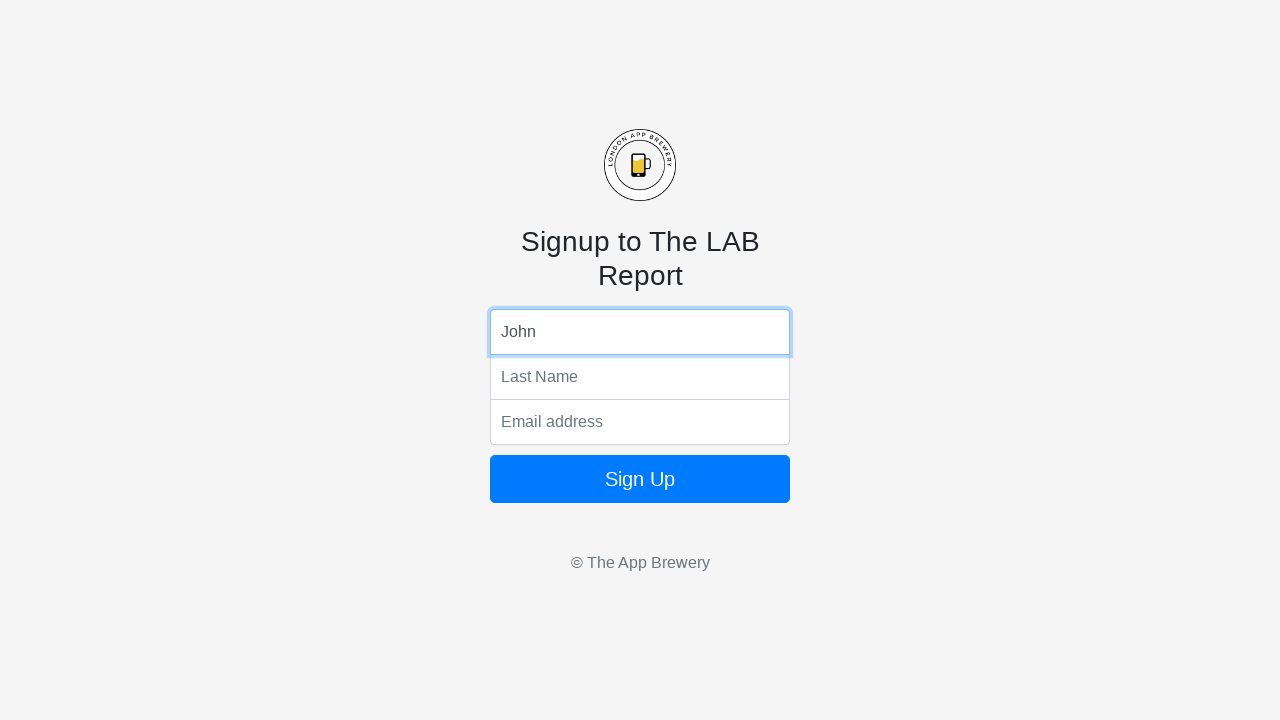

Filled last name field with 'Smith' on input[name='lName']
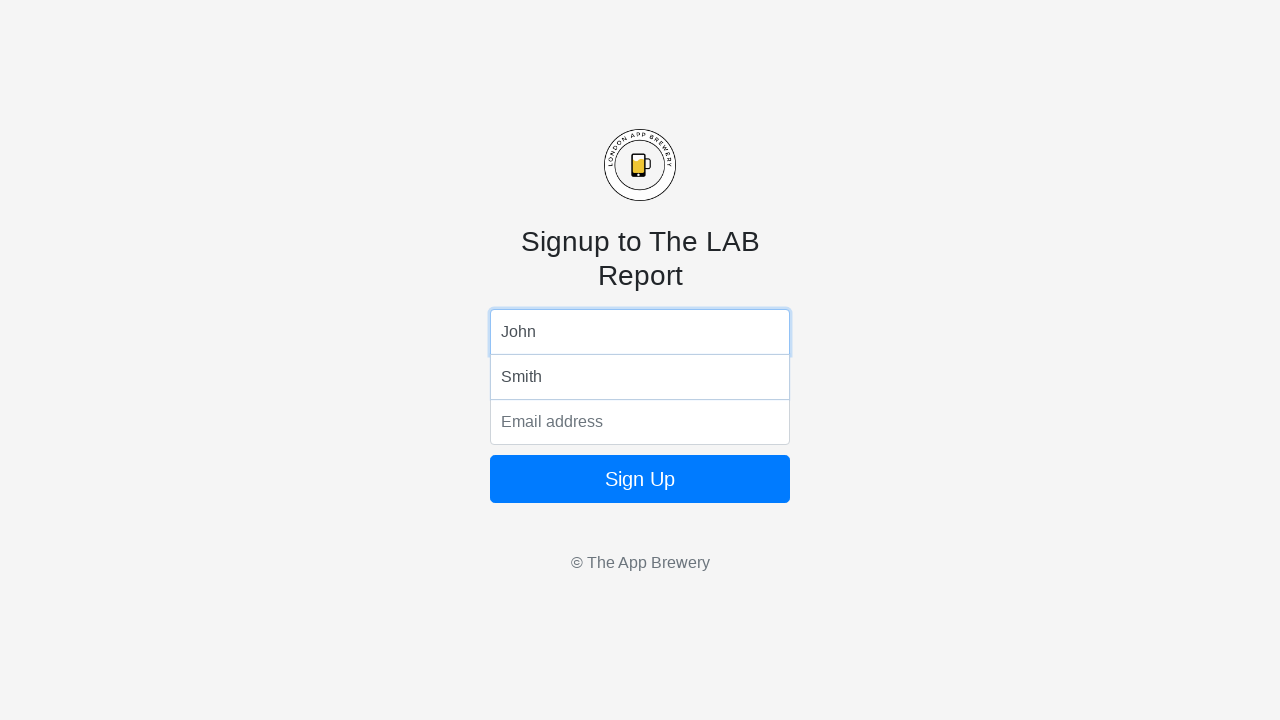

Filled email field with 'johnsmith@example.com' on input[name='email']
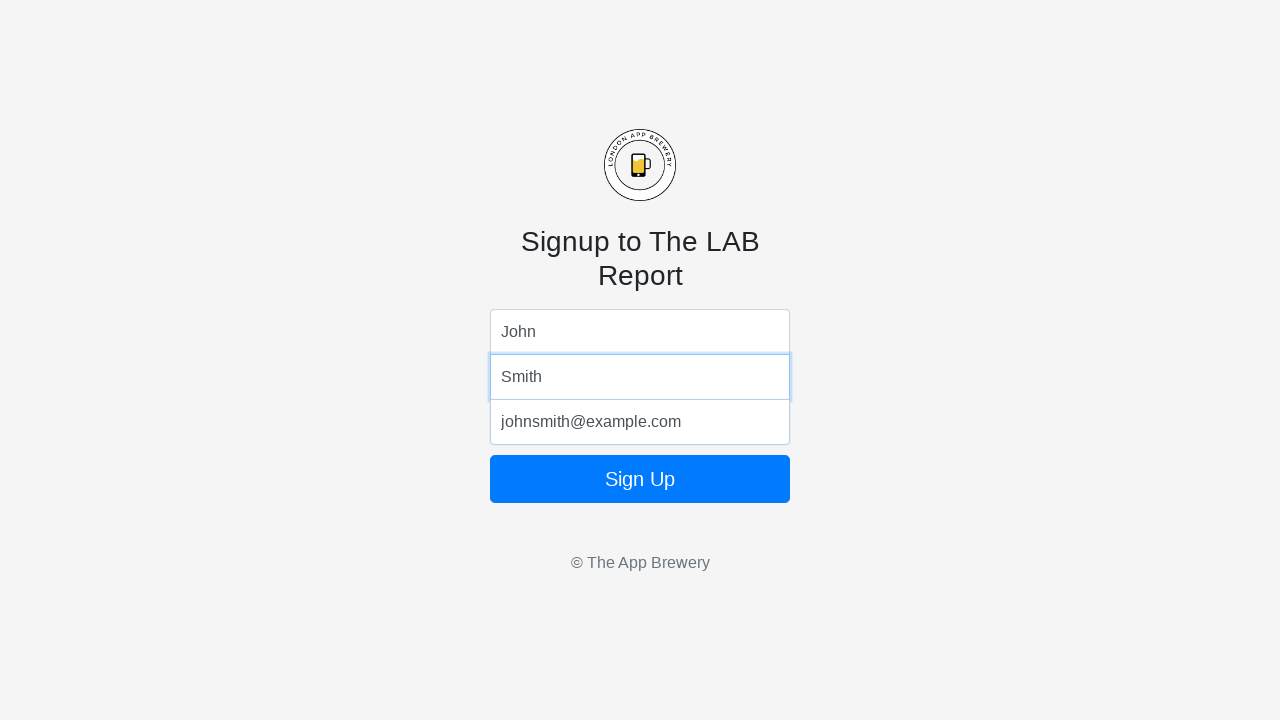

Pressed Enter to submit the form on input[name='email']
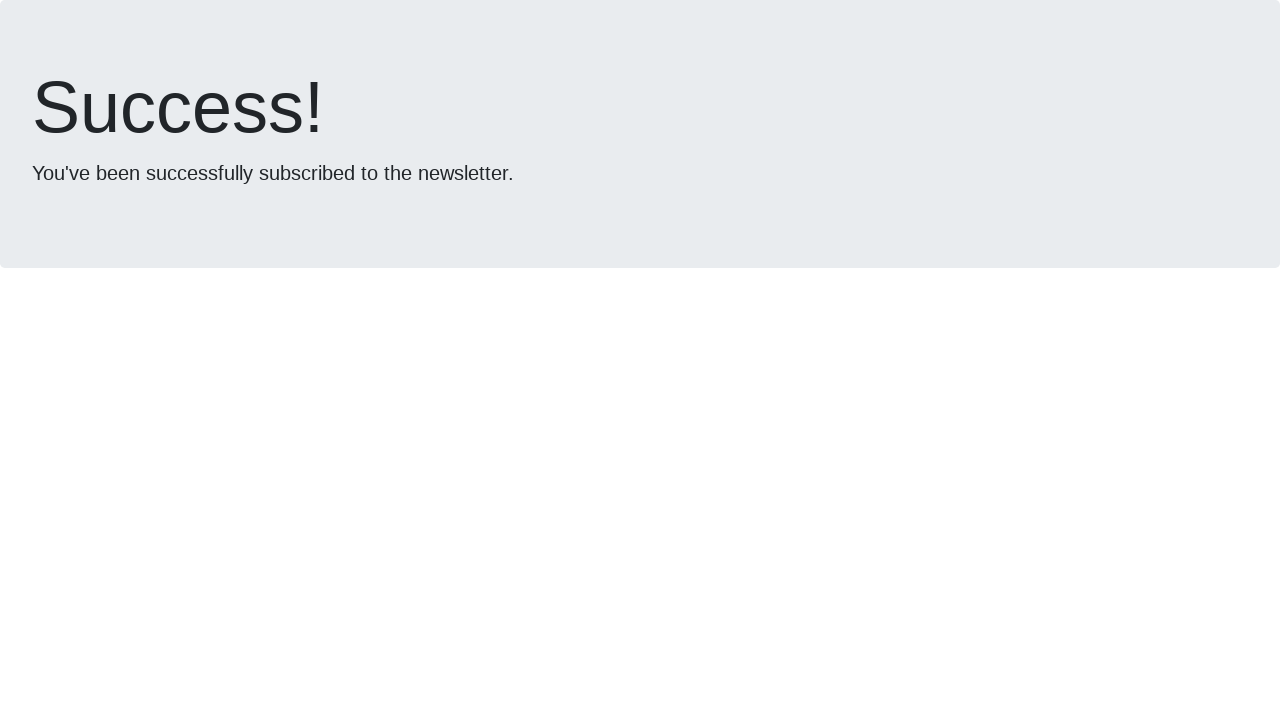

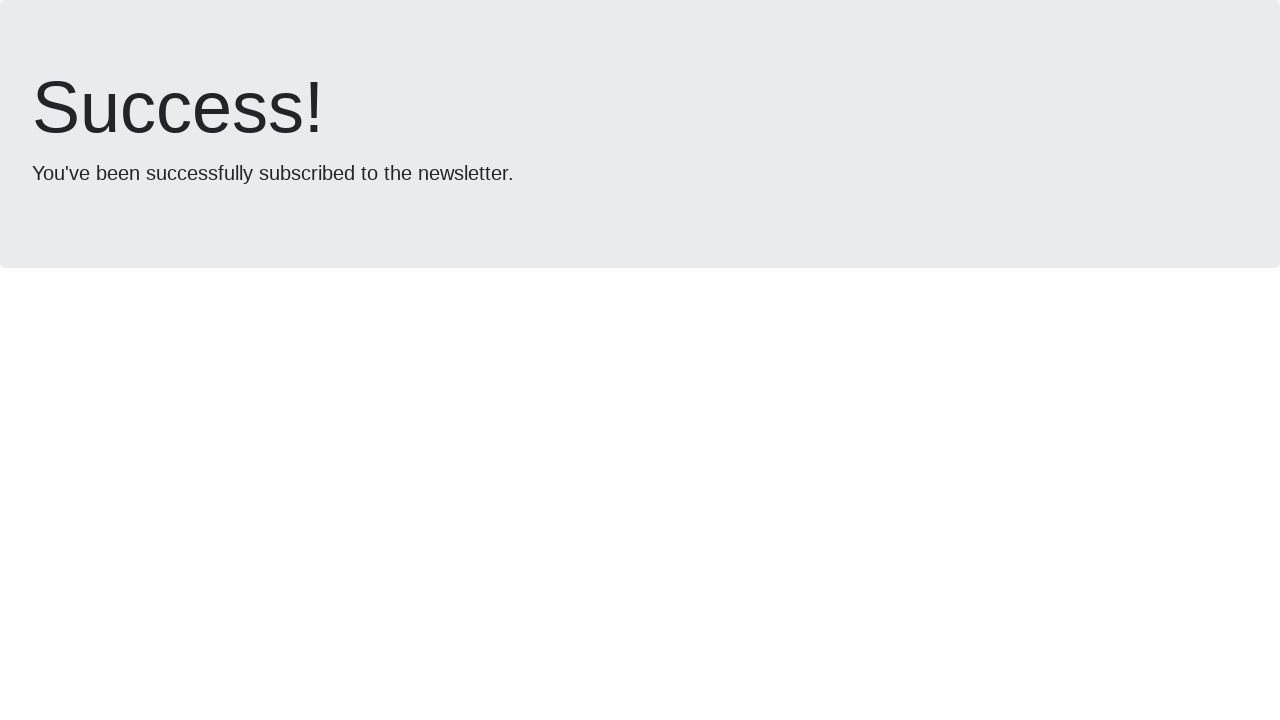